Navigates to the automation practice page and verifies the presence of a button element using XPath with following-sibling axis navigation

Starting URL: https://rahulshettyacademy.com/AutomationPractice/

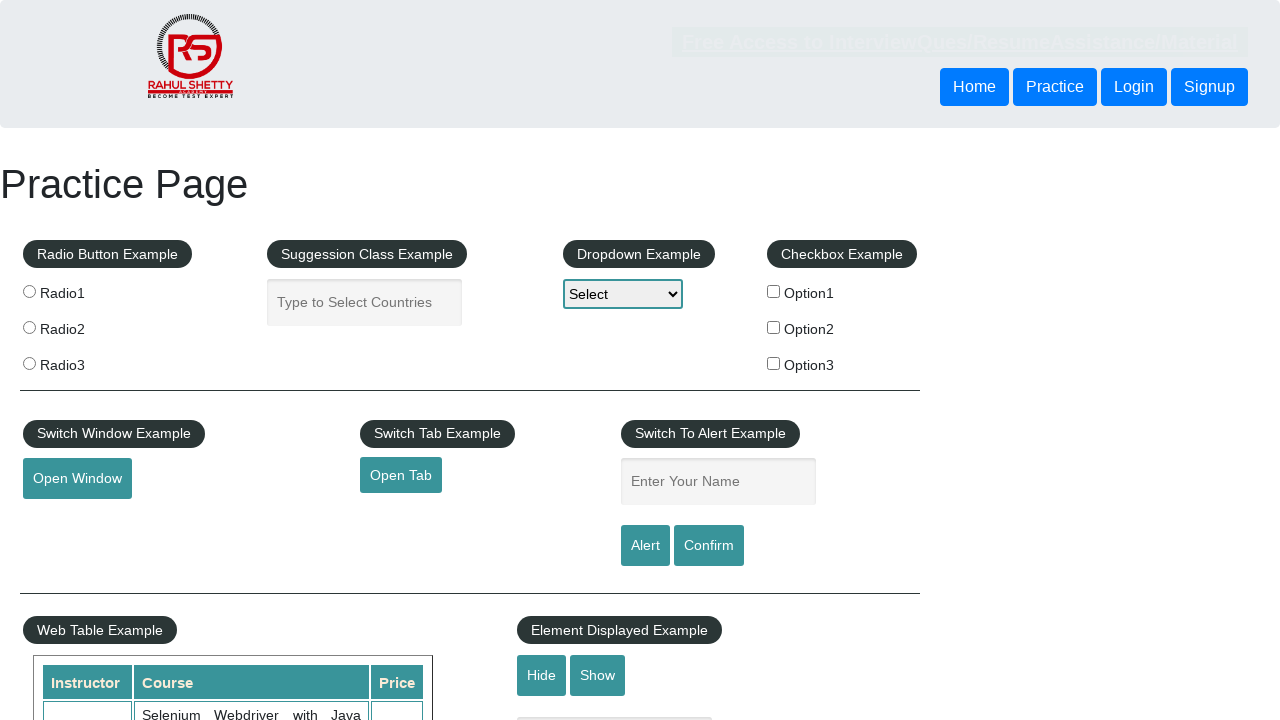

Navigated to automation practice page
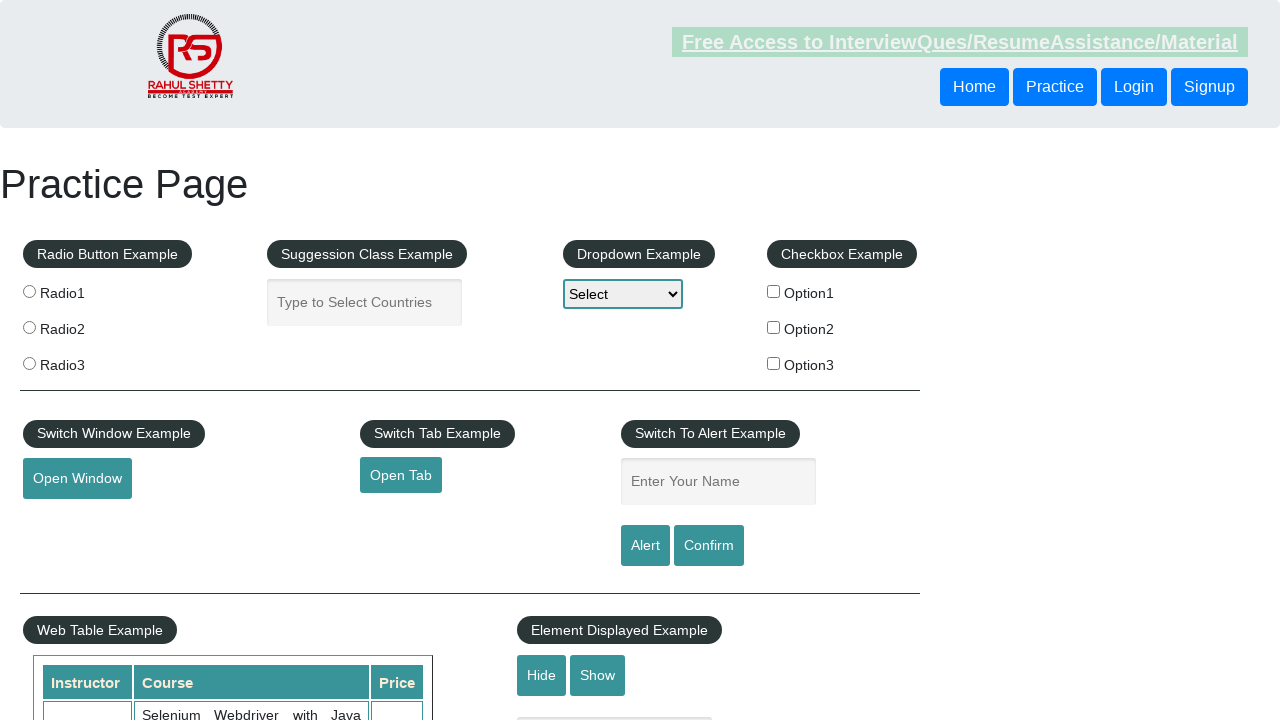

Retrieved text content from button element using XPath with following-sibling axis
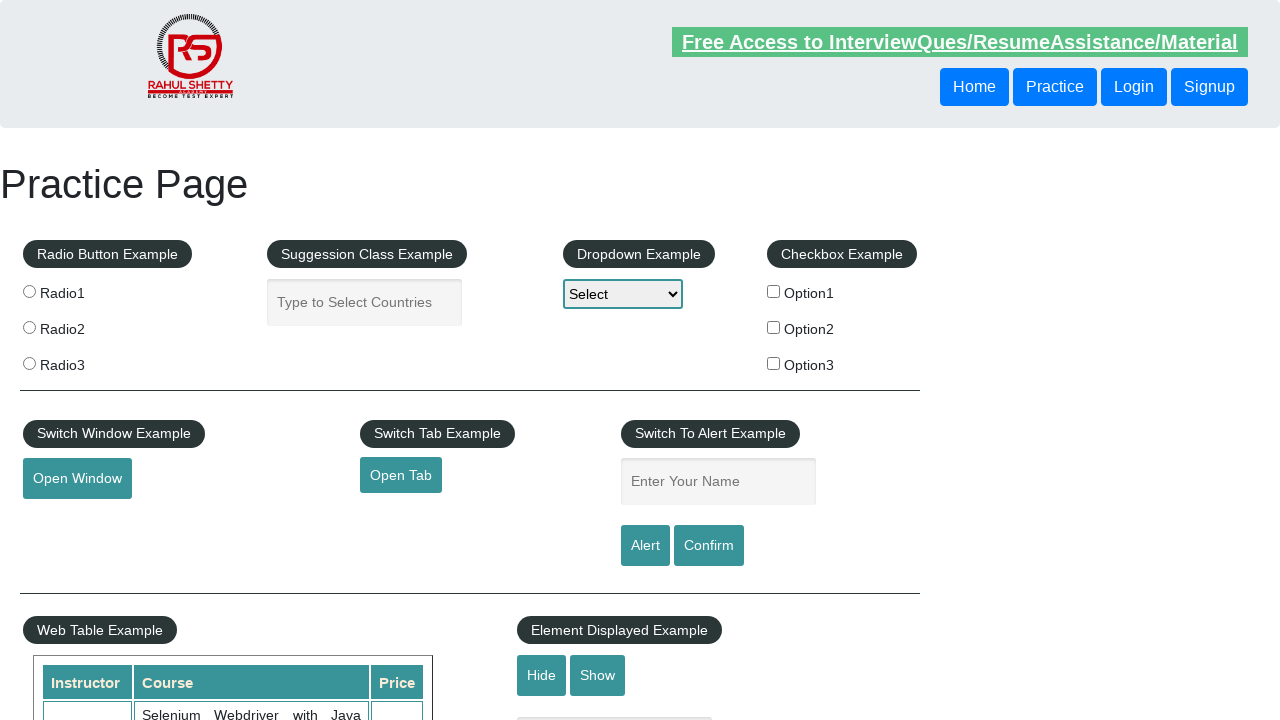

Verified button element exists using XPath with following-sibling axis navigation
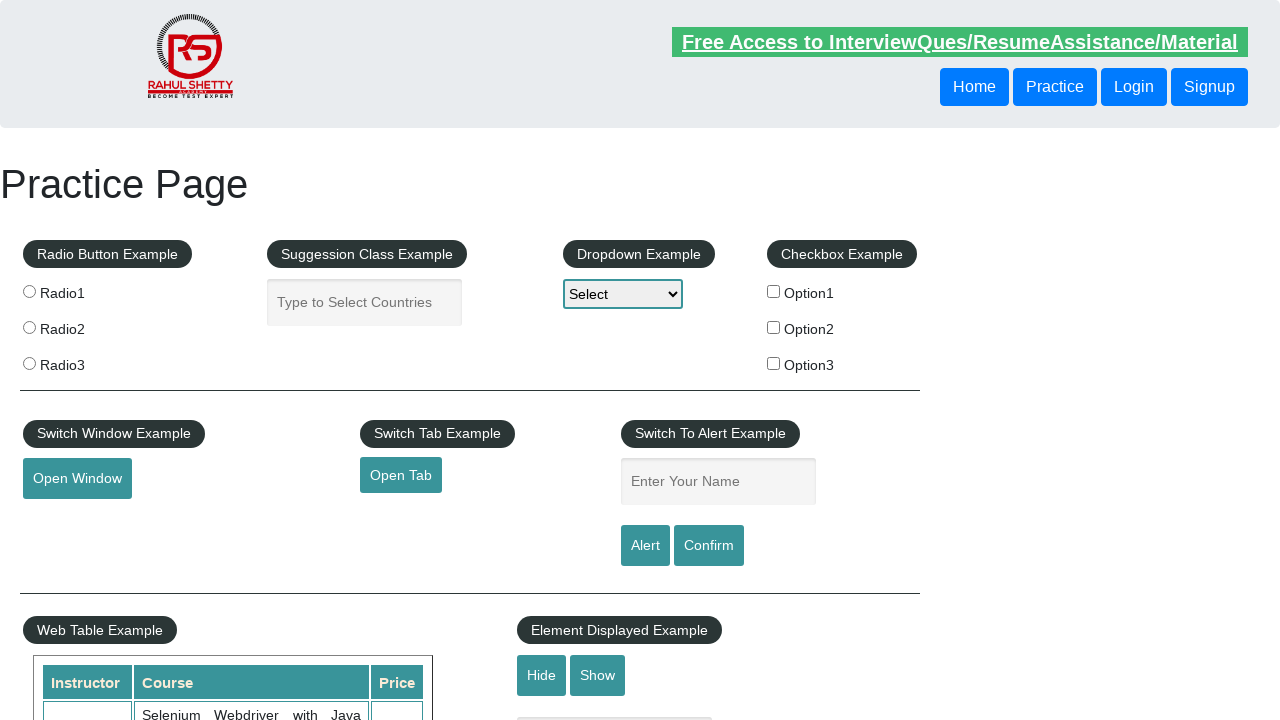

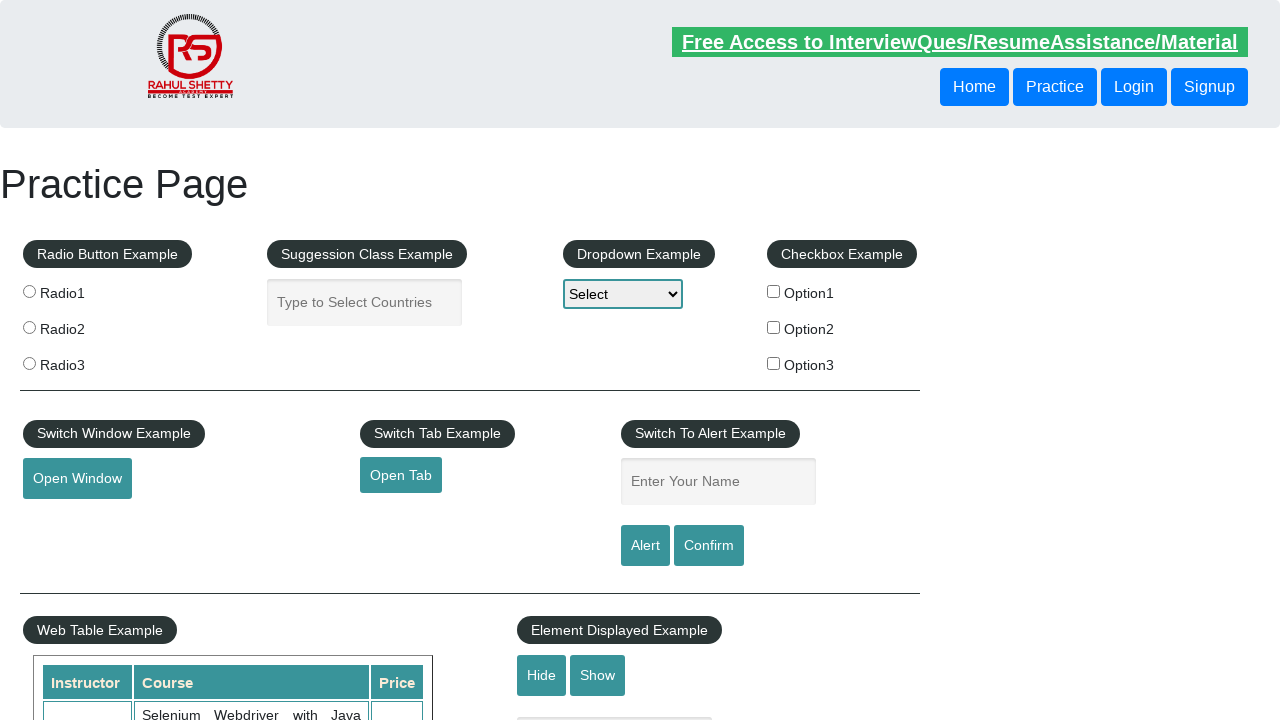